Tests JavaScript confirm dialog by clicking confirm button, dismissing the dialog, and verifying the cancel message

Starting URL: https://the-internet.herokuapp.com/javascript_alerts

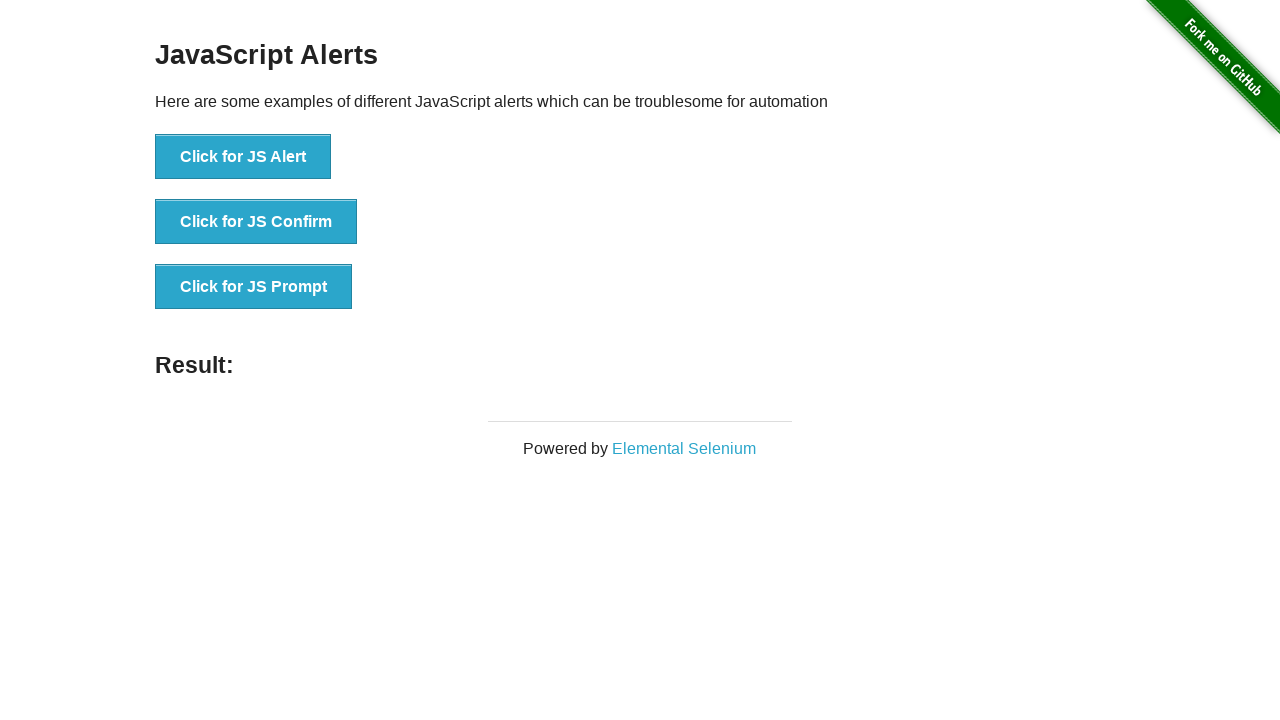

Clicked JS Confirm button at (256, 222) on xpath=//button[.='Click for JS Confirm']
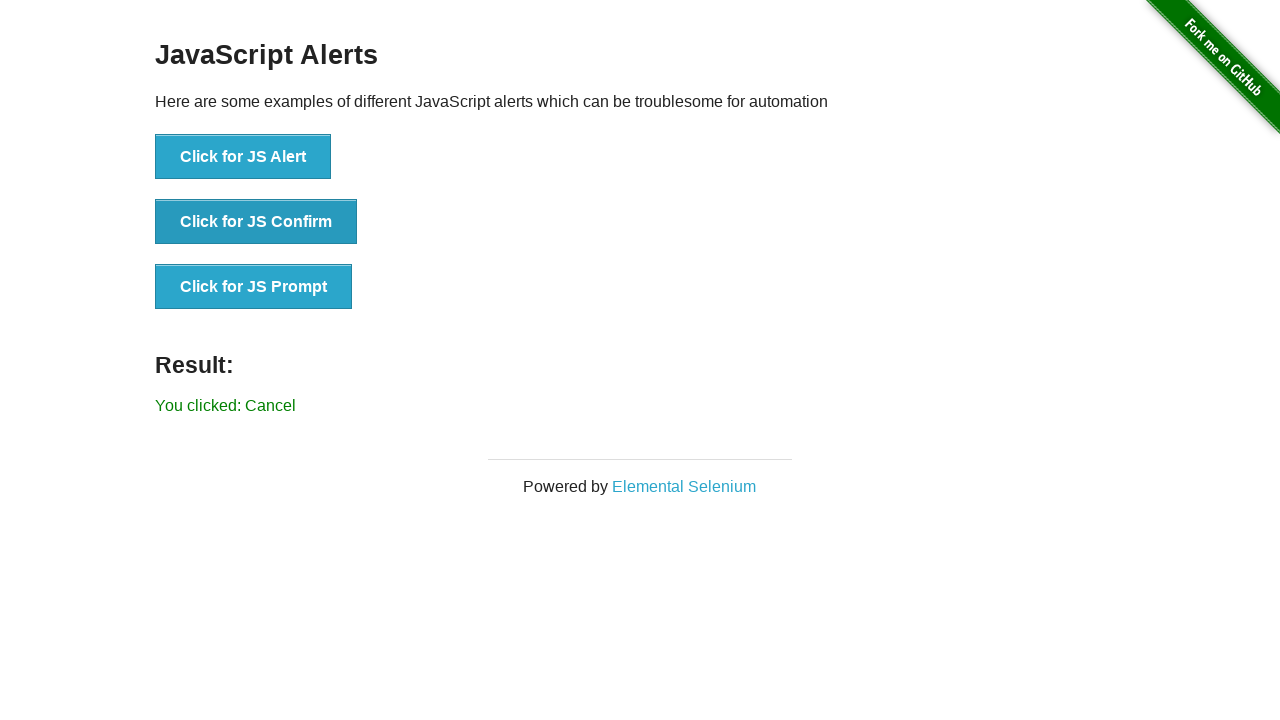

Set up dialog handler to dismiss the confirm dialog
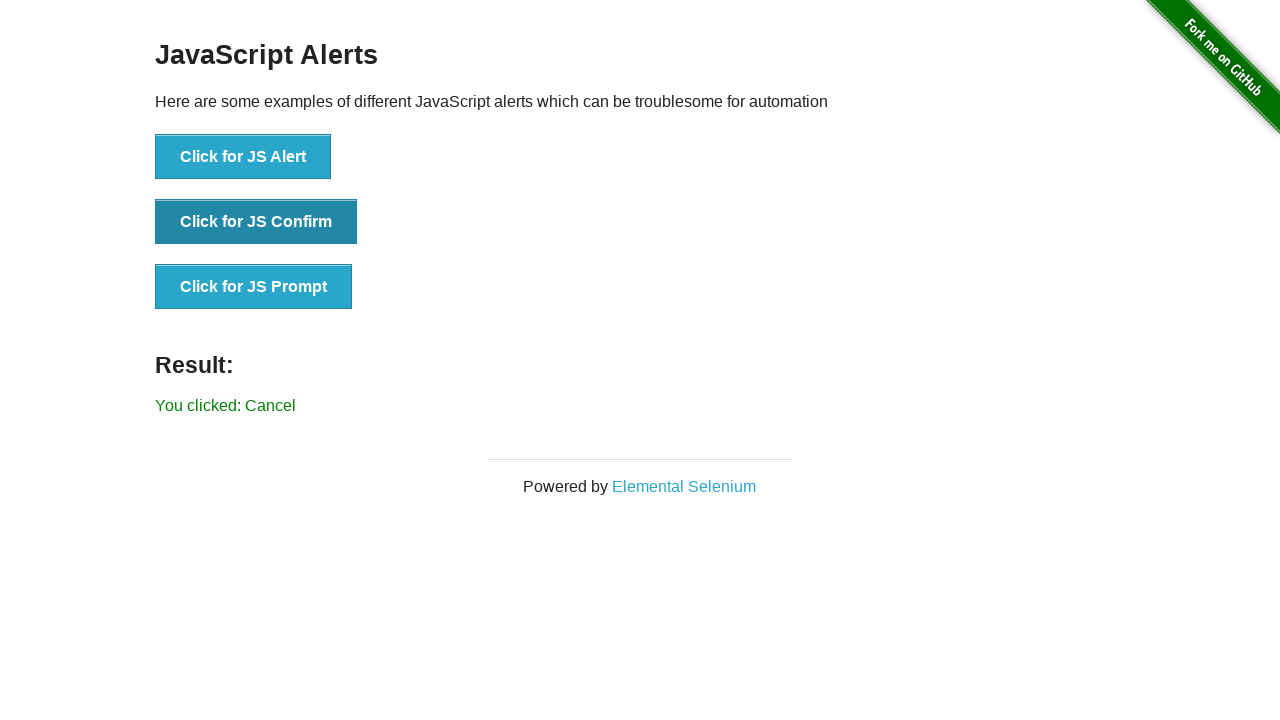

Clicked JS Confirm button to trigger and dismiss dialog at (256, 222) on xpath=//button[.='Click for JS Confirm']
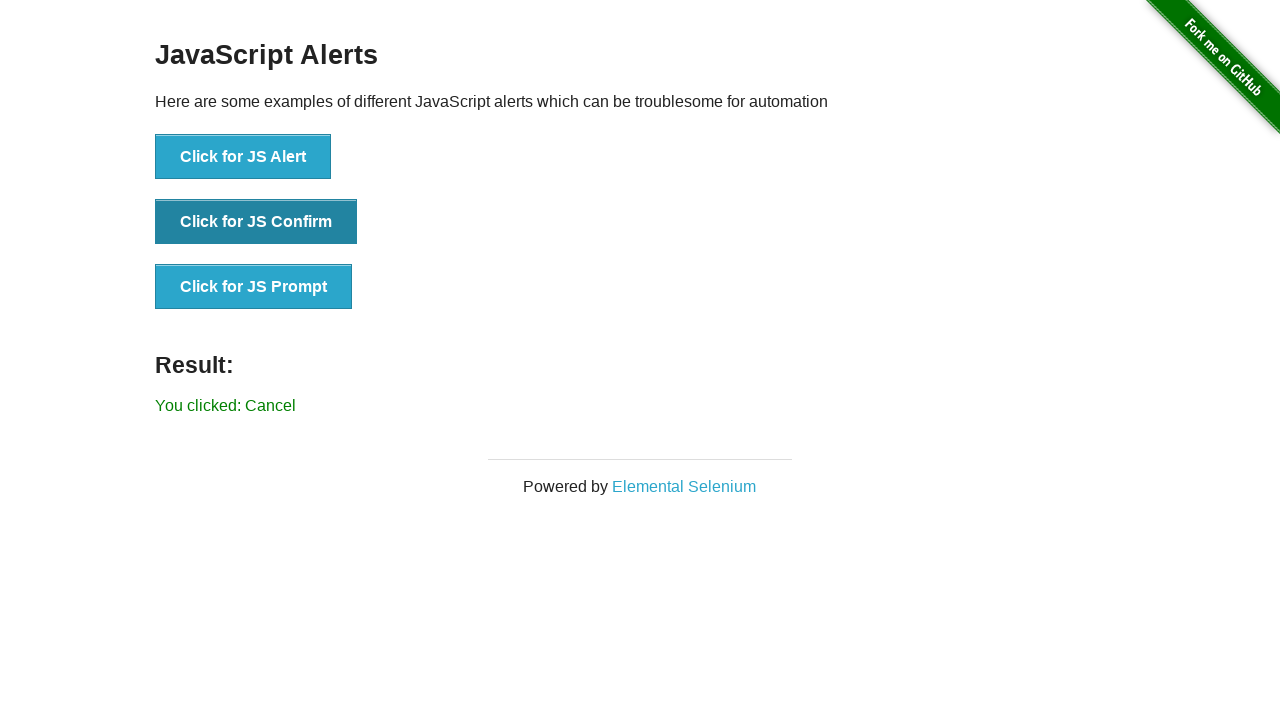

Verified cancel message is displayed
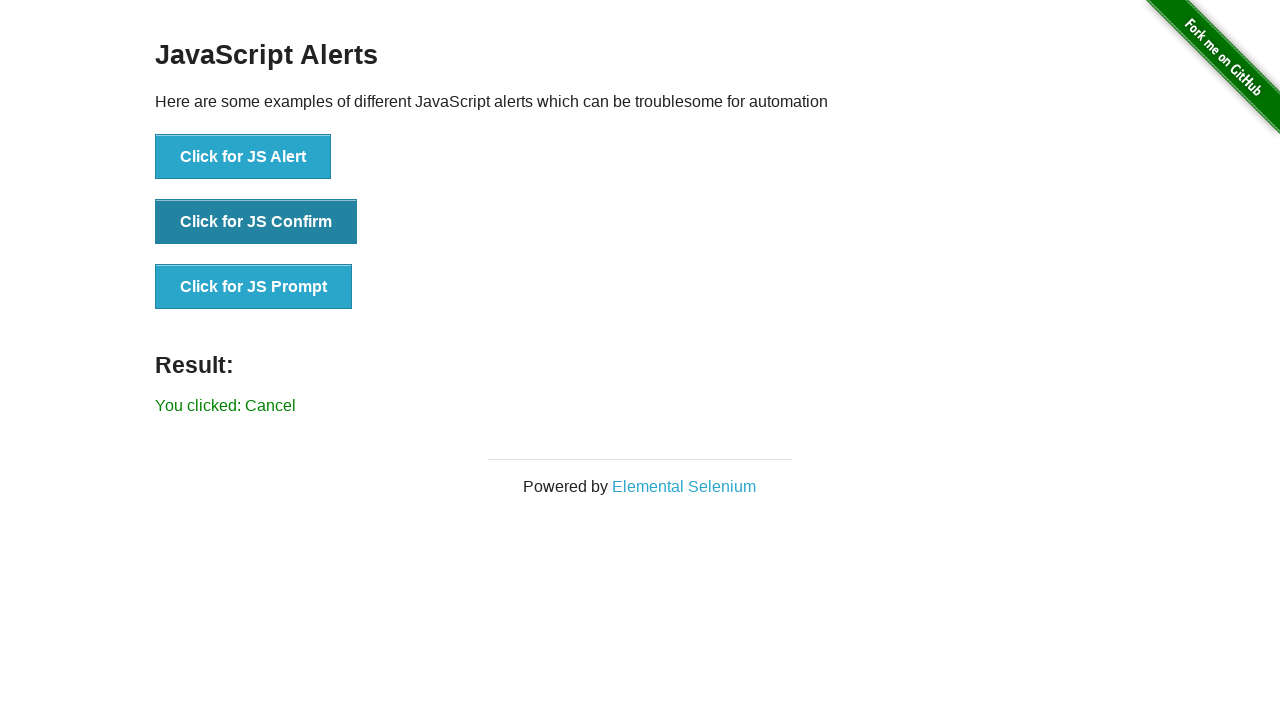

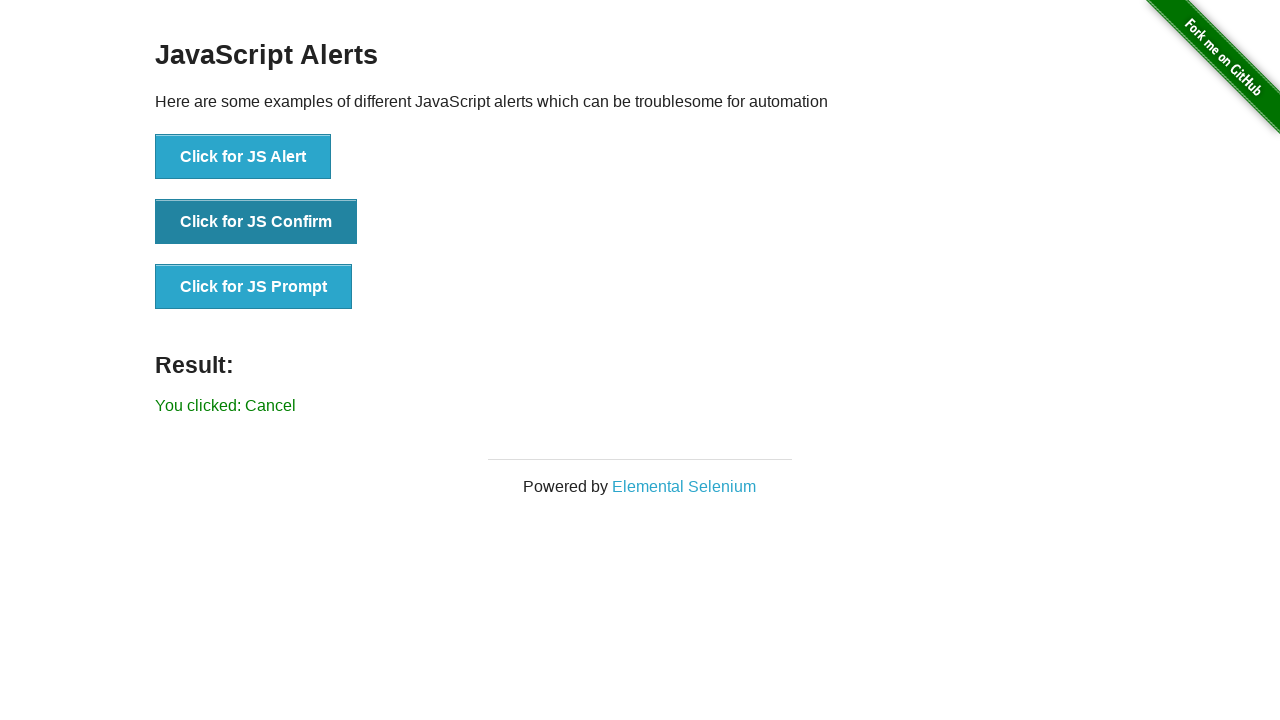